Tests navigation by clicking the "Get started" link and verifying it navigates to the intro page

Starting URL: https://playwright.dev/

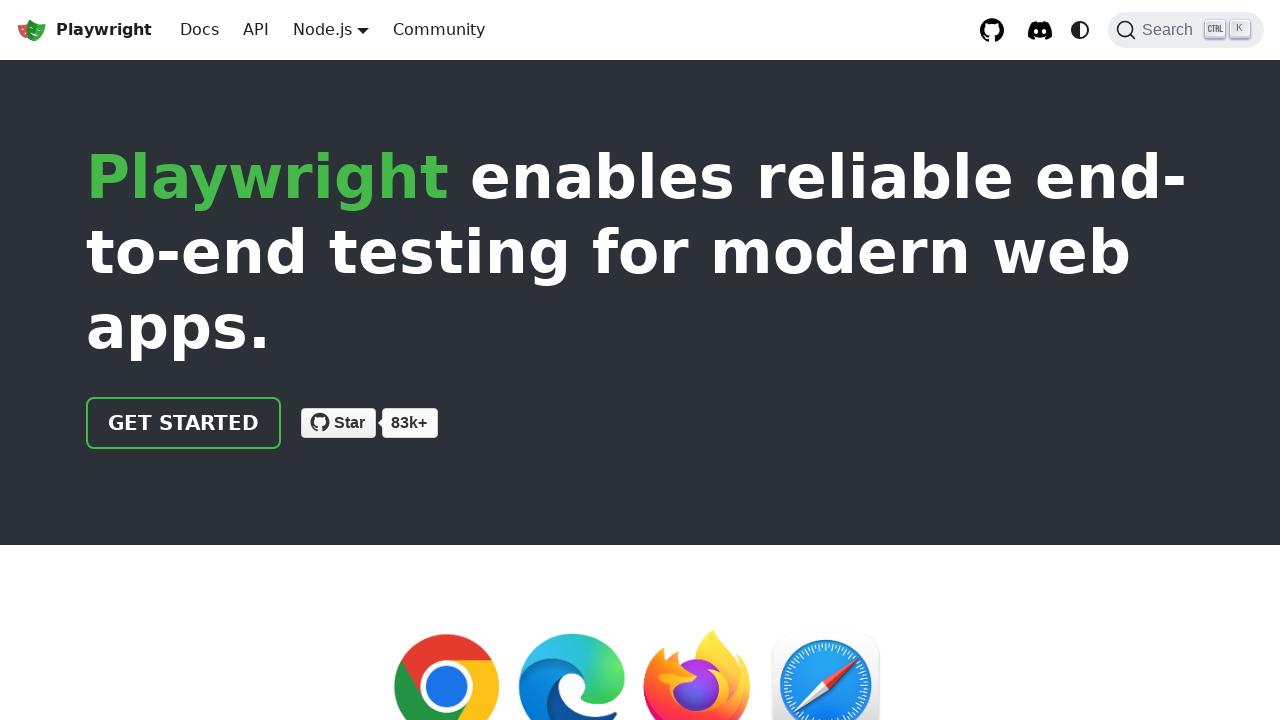

Navigated to https://playwright.dev/
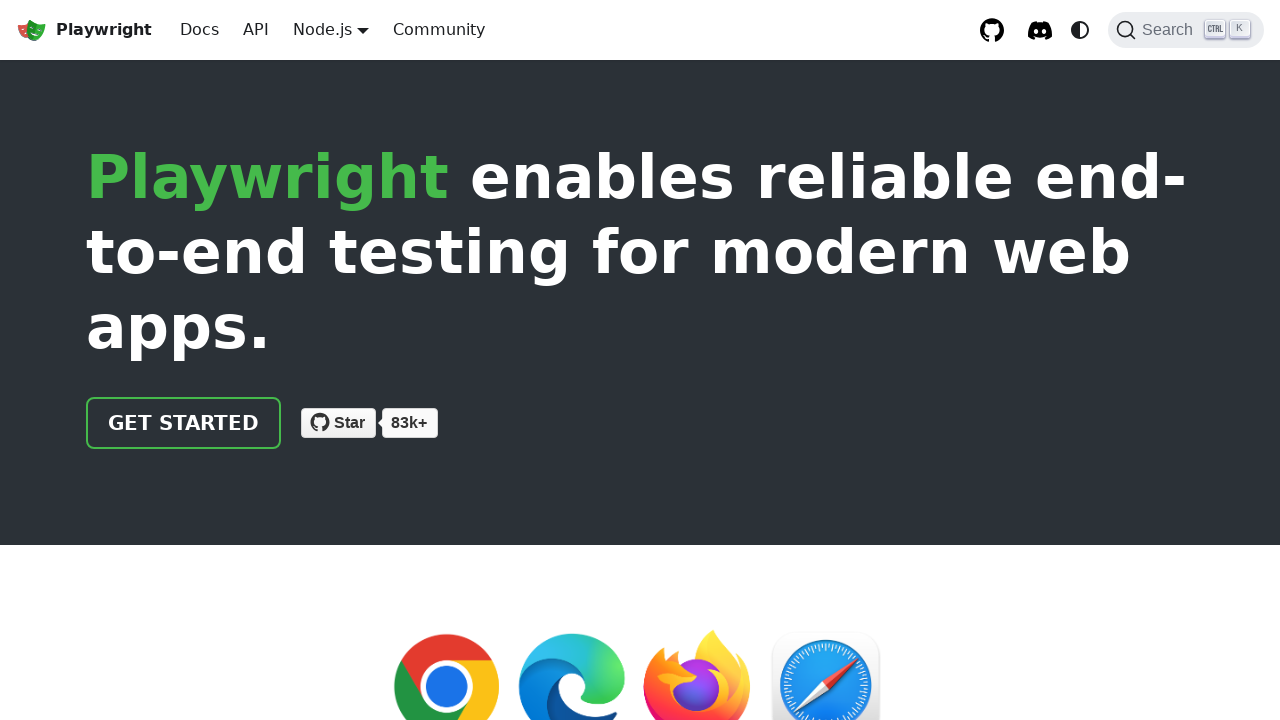

Clicked the 'Get started' link at (184, 423) on internal:role=link[name="Get started"i]
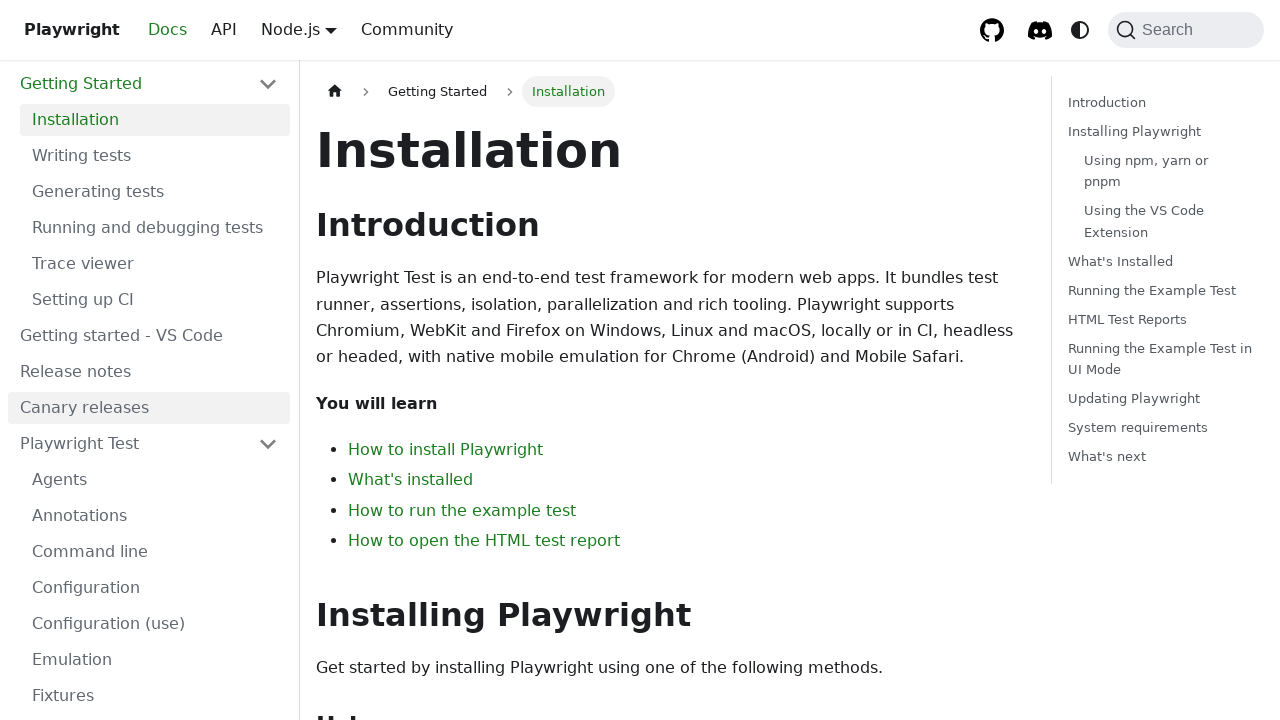

Verified navigation to intro page - URL contains 'intro'
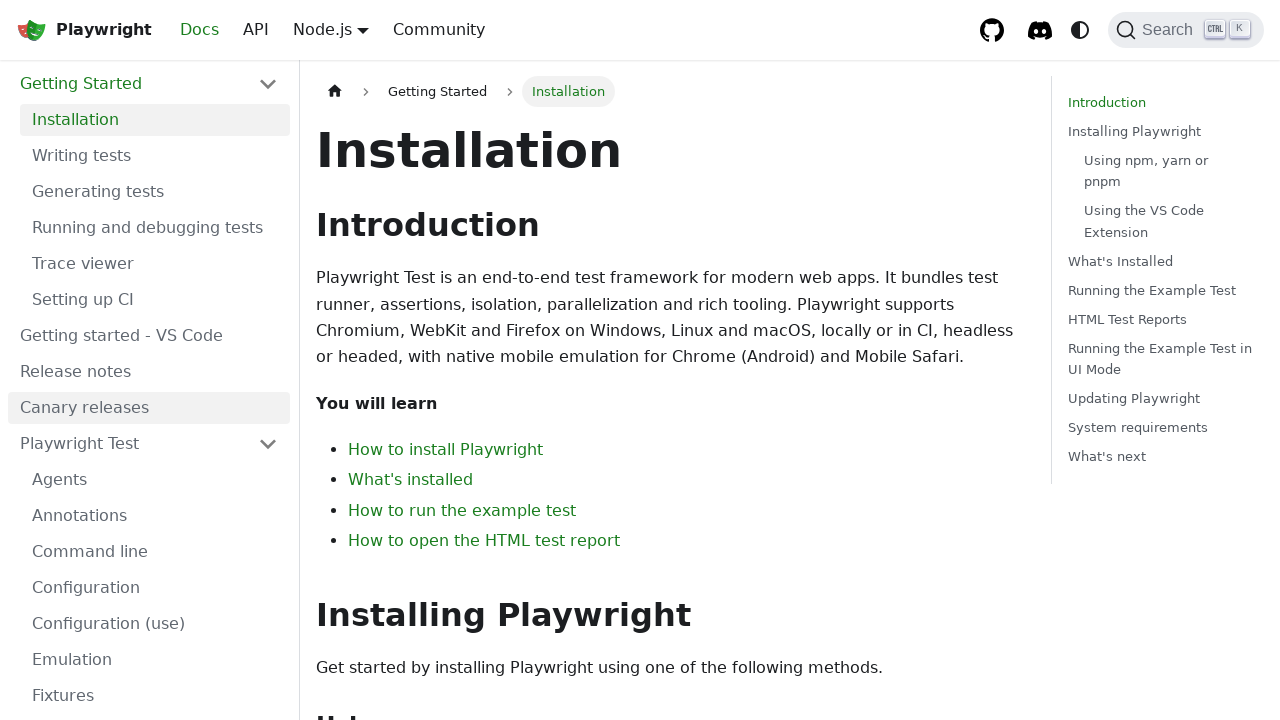

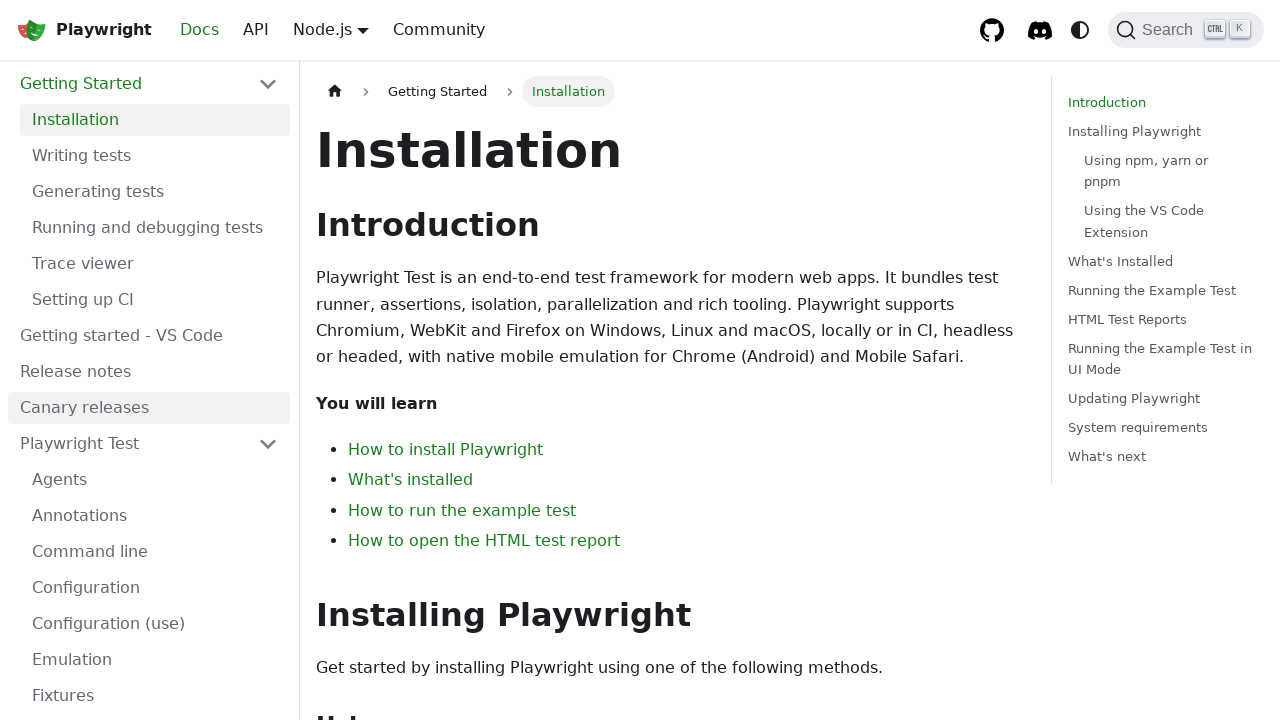